Solves a math problem by extracting numbers and operator from the page, calculating the result, selecting it from a dropdown, and submitting the form

Starting URL: https://suninjuly.github.io/selects1.html

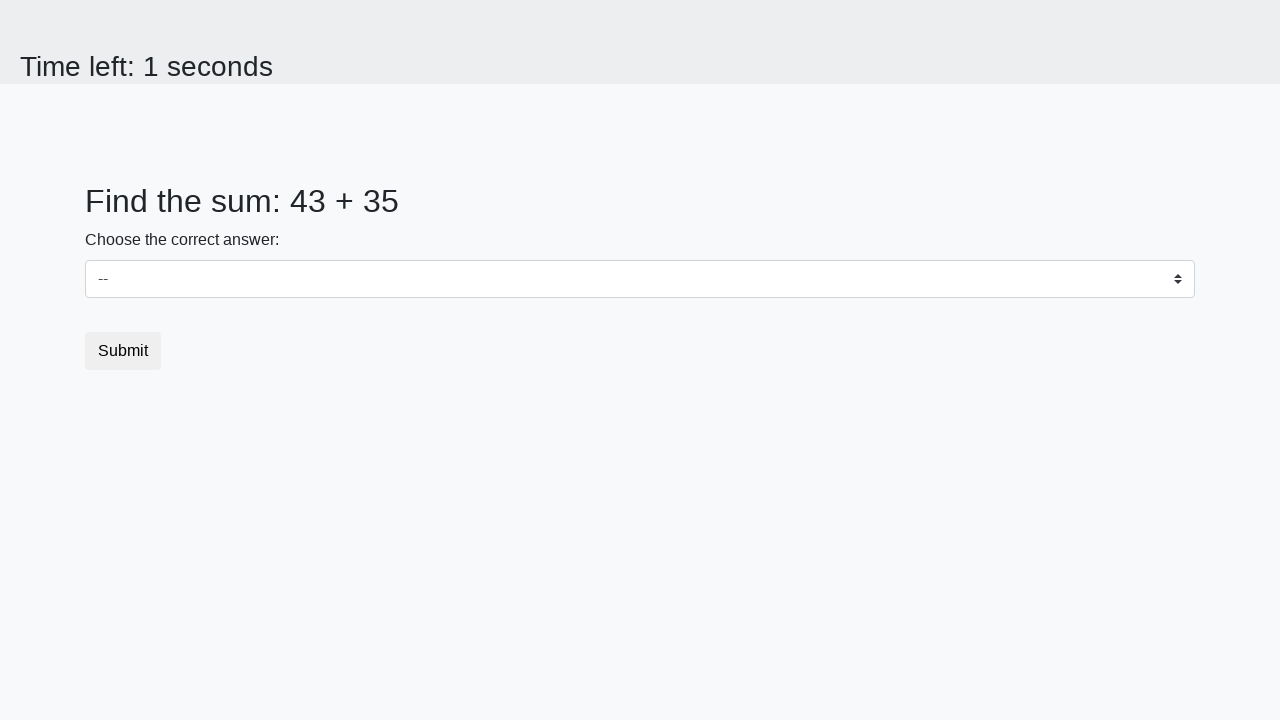

Extracted first number from the page
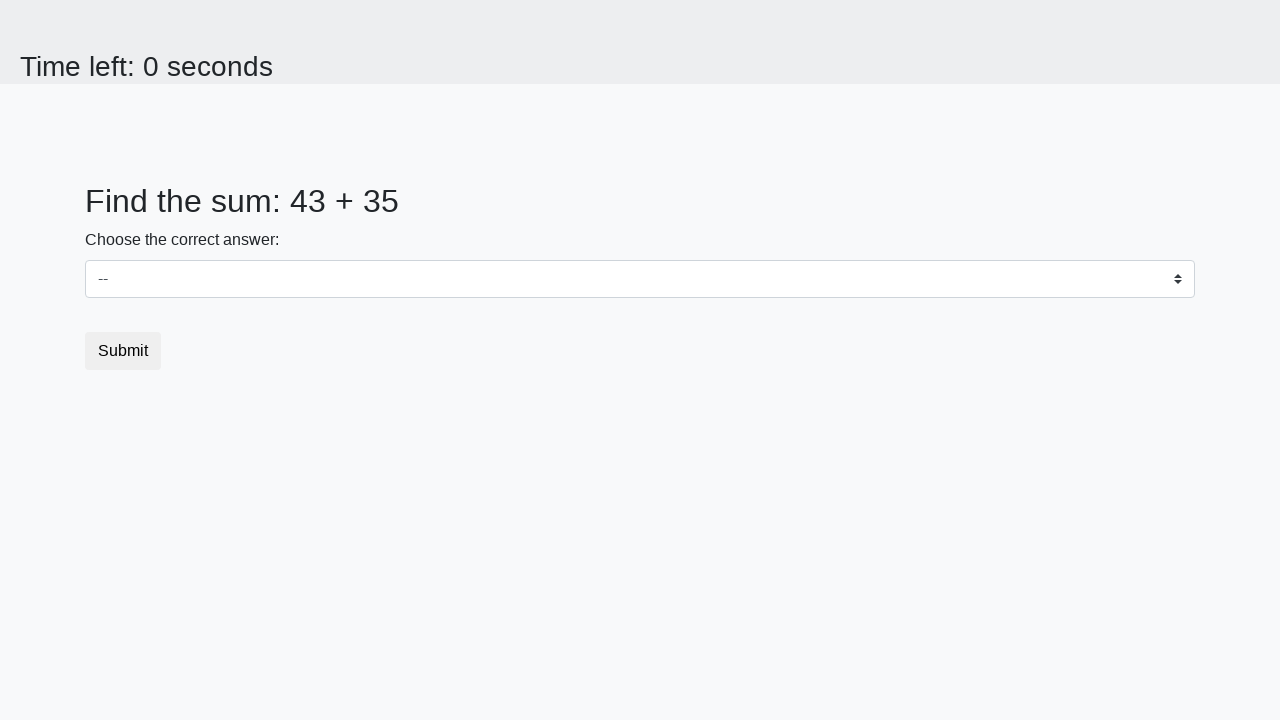

Extracted second number from the page
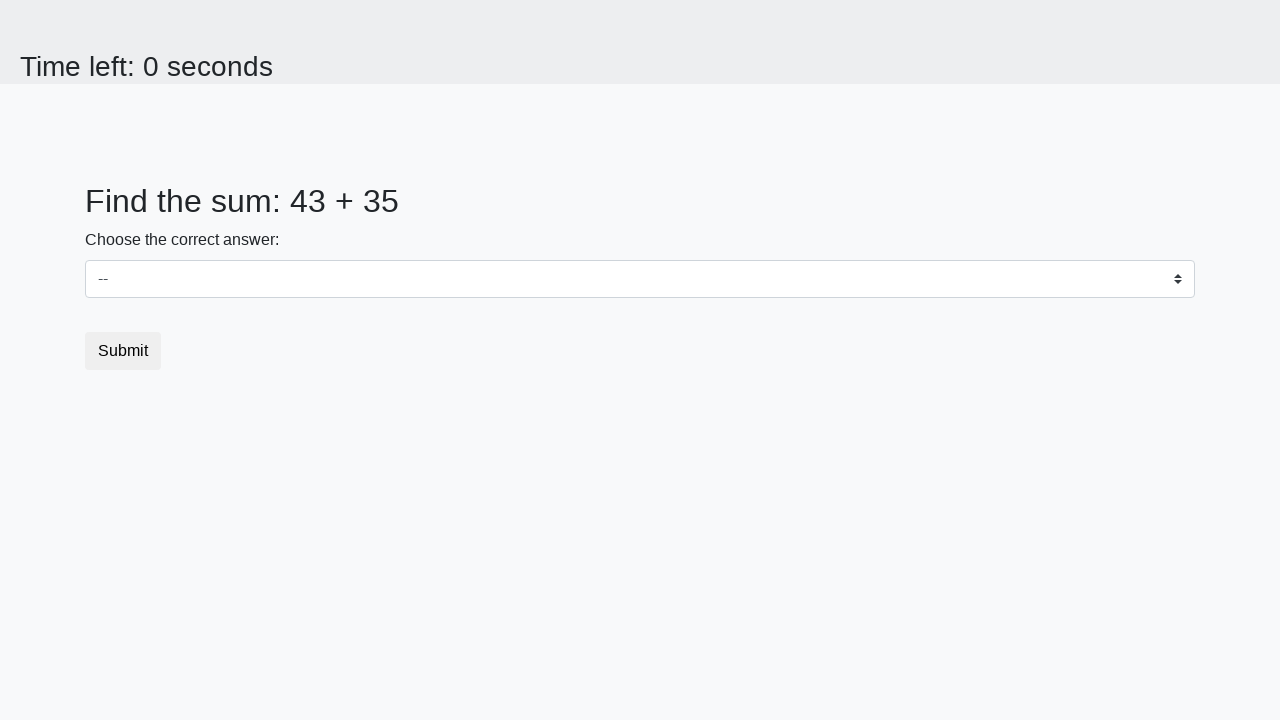

Extracted operator from the page
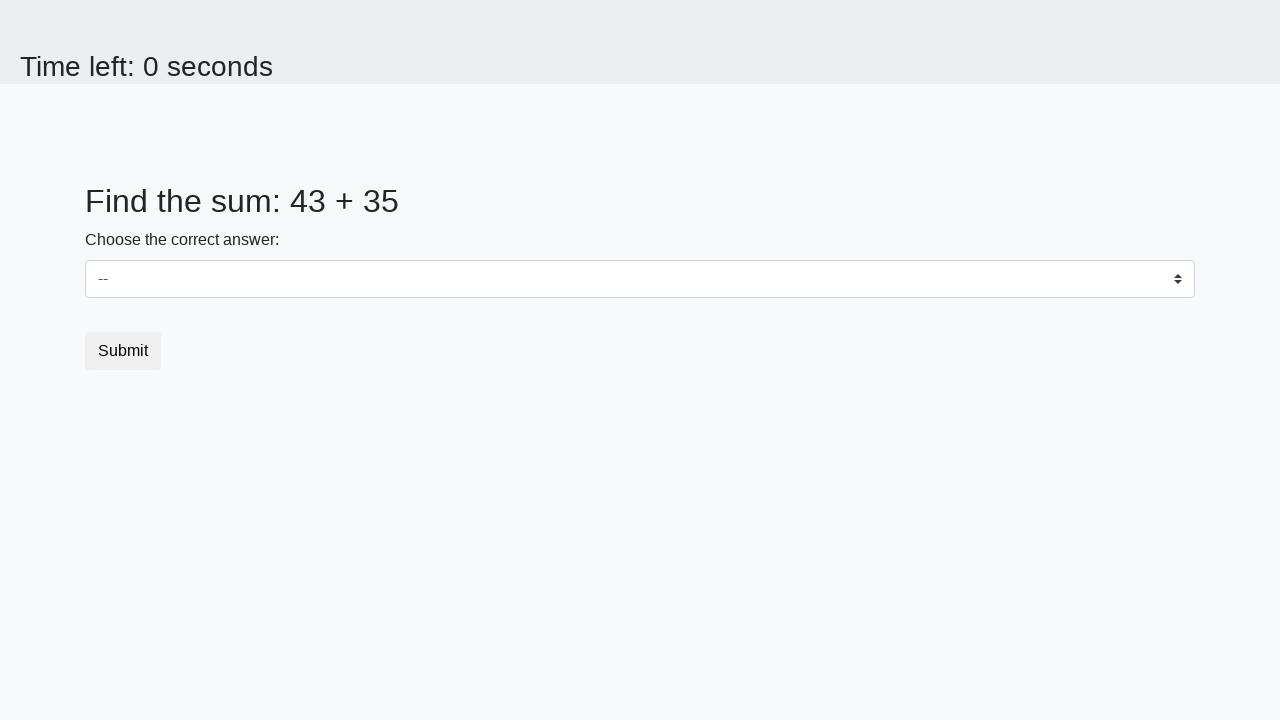

Calculated math result: 43  +  35 = 78
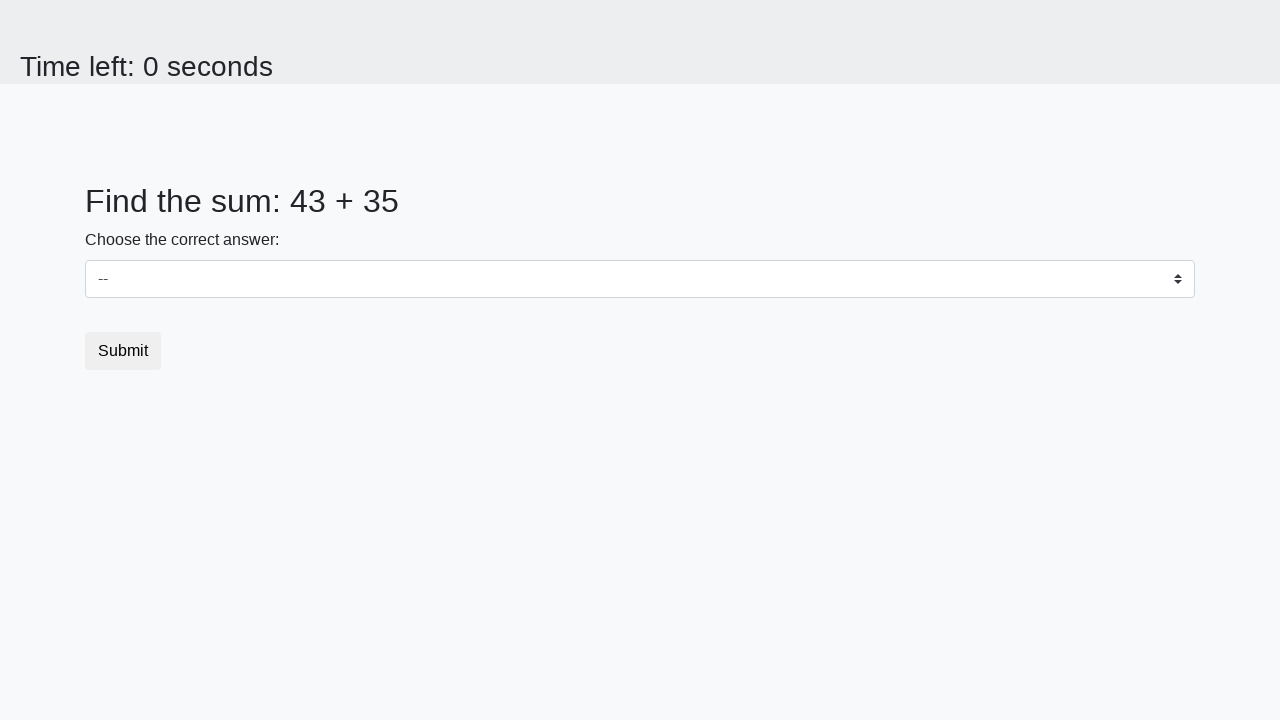

Selected 78 from the dropdown menu on select
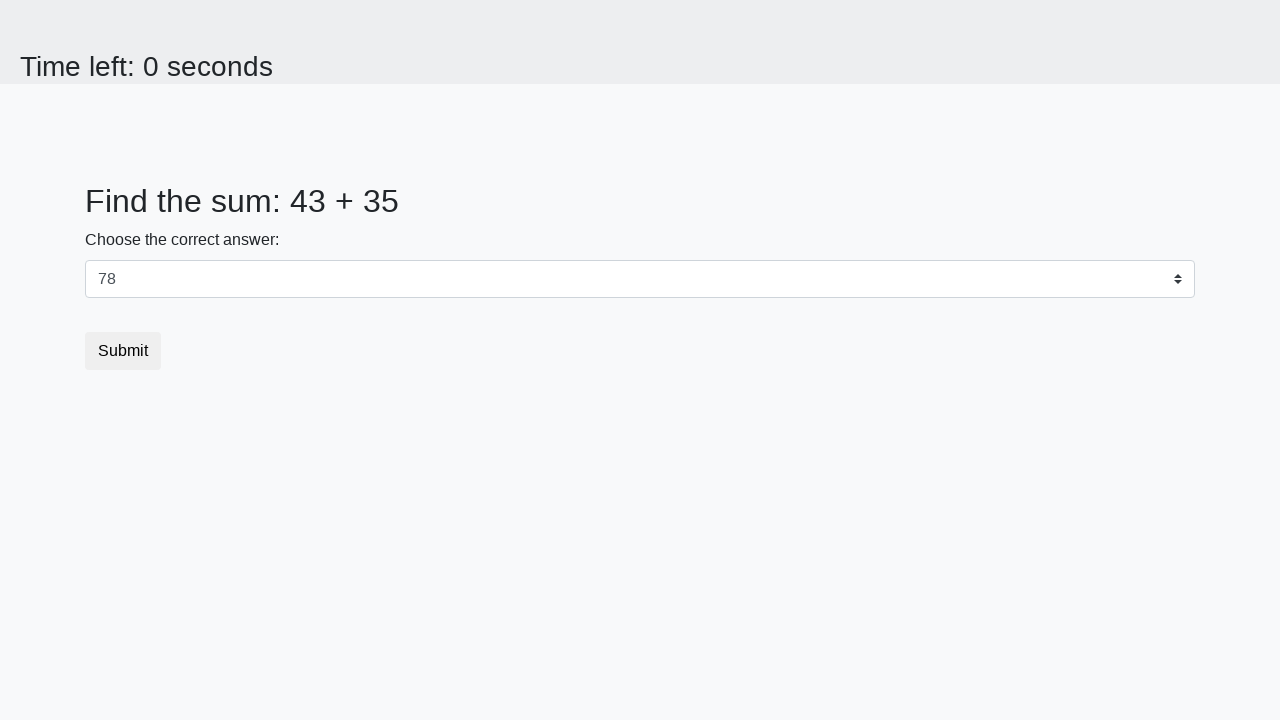

Clicked submit button to submit the form at (123, 351) on [type='submit']
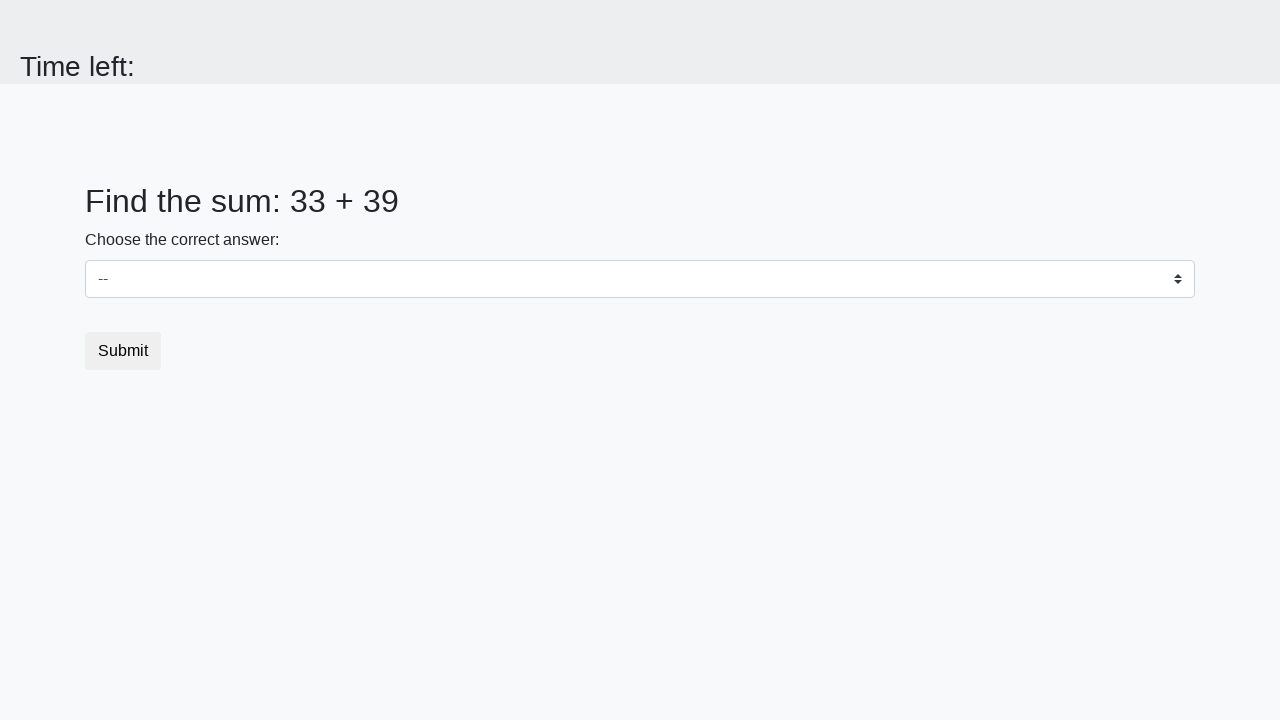

Alert dialog accepted
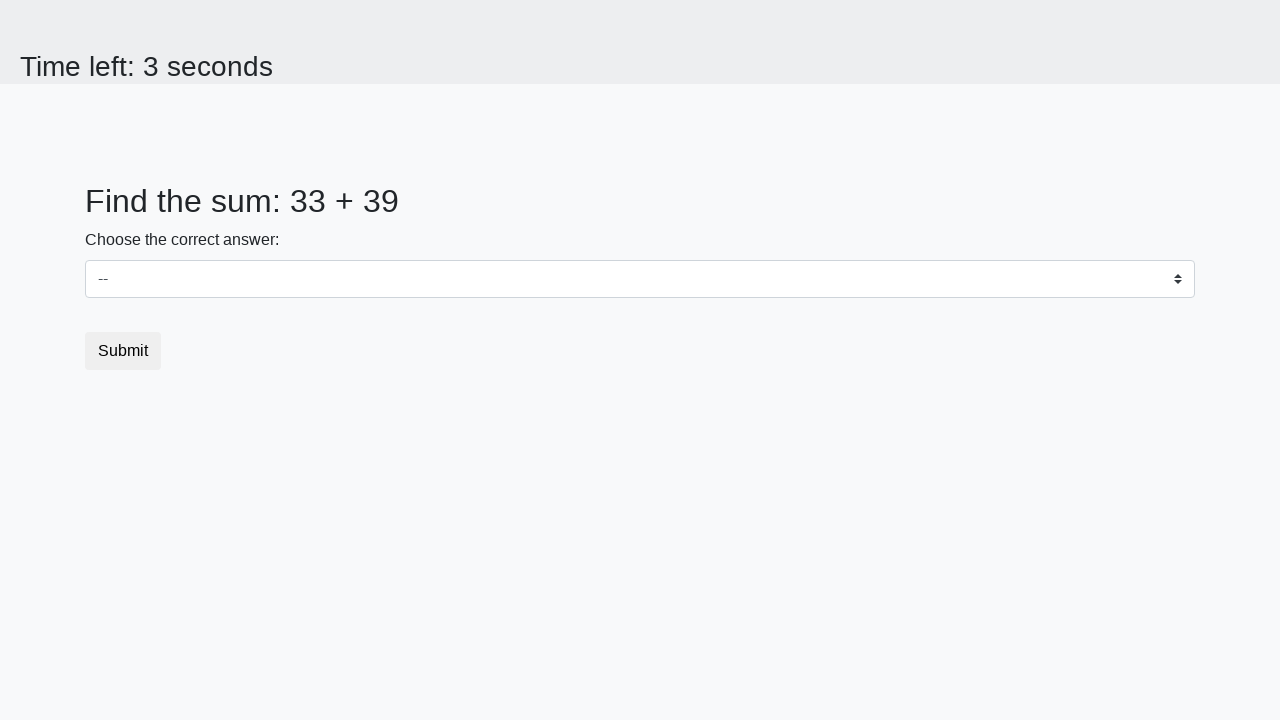

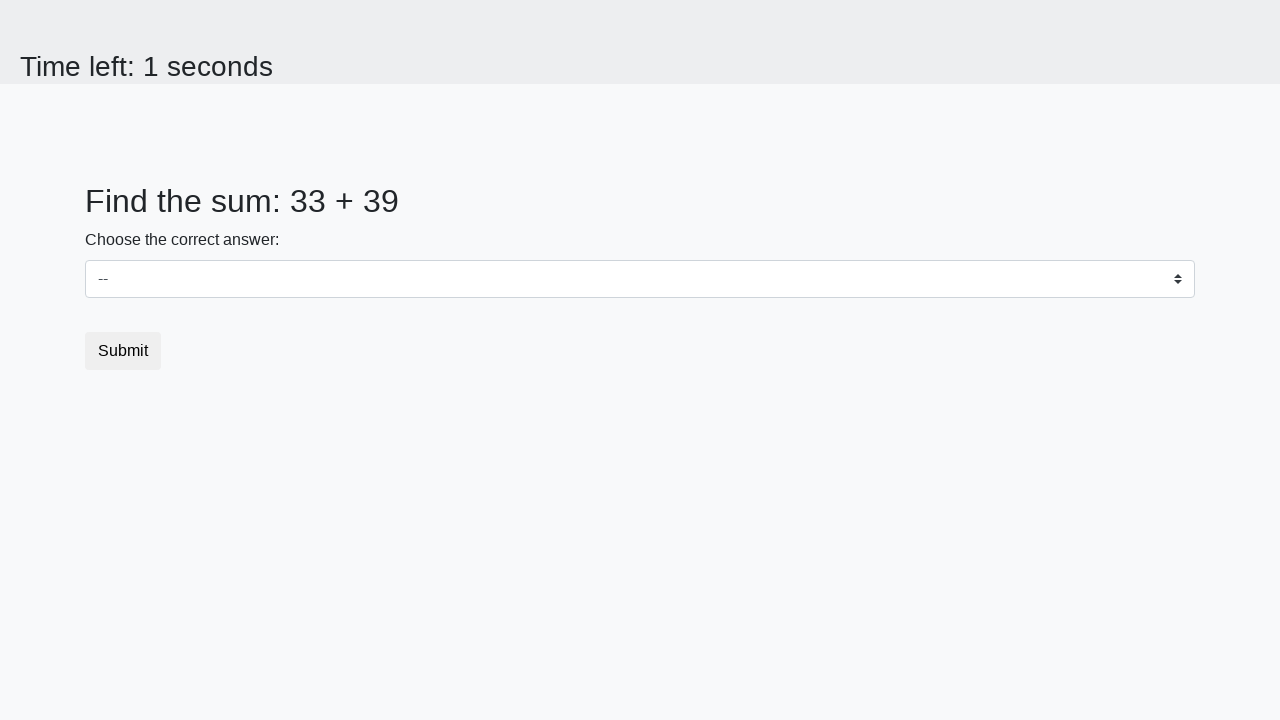